Tests browser window handling by clicking a button that opens a new window, switching to the new window, and then closing it while returning to the parent window.

Starting URL: https://demoqa.com/browser-windows

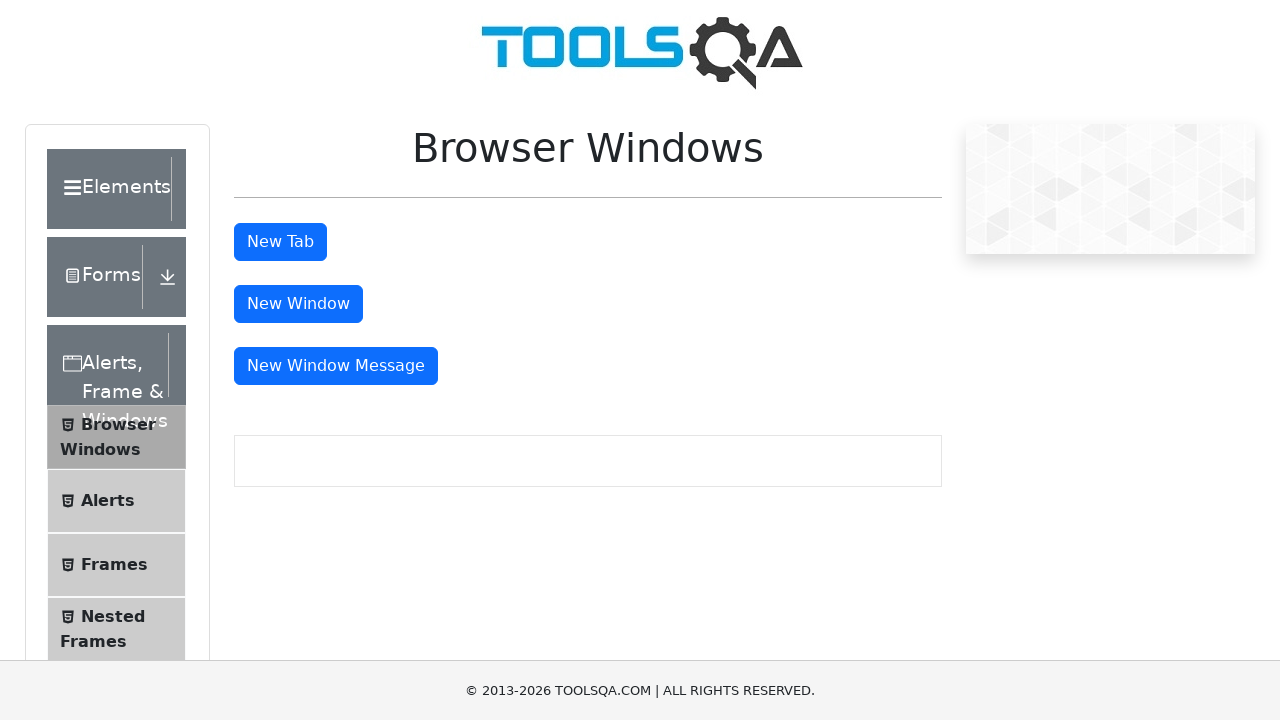

Clicked 'New Window' button and new window opened at (298, 304) on button#windowButton
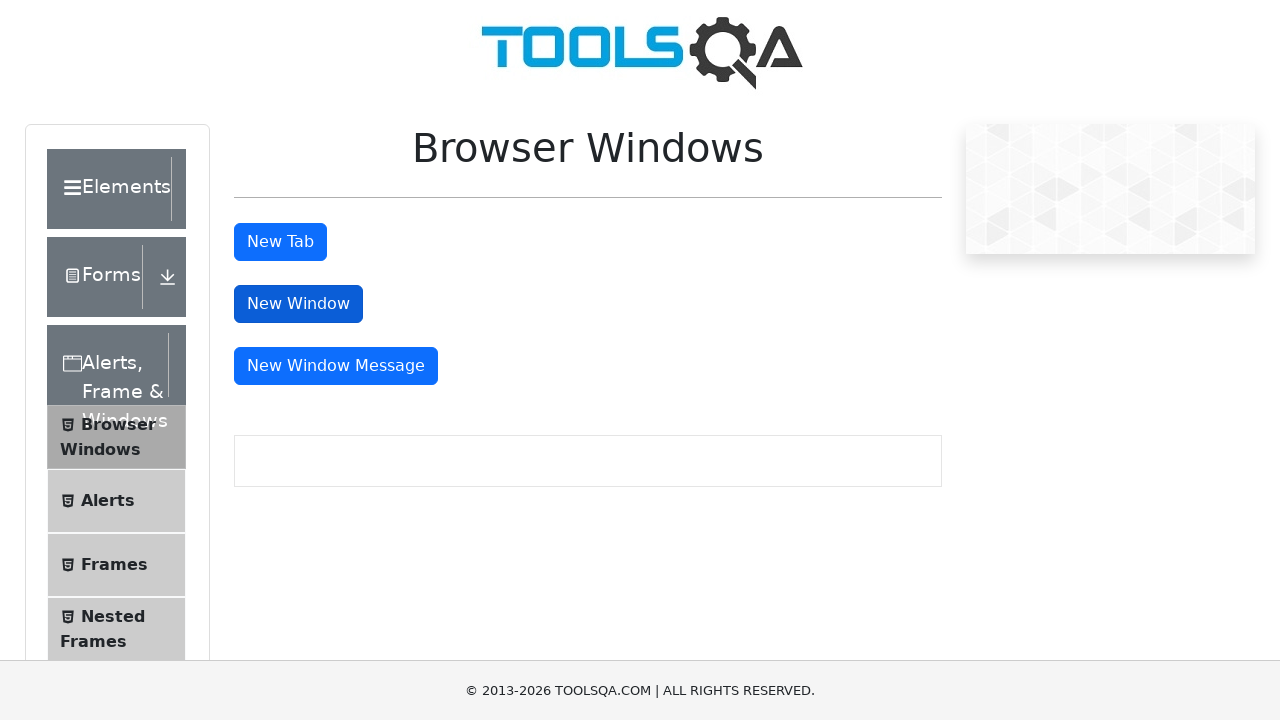

New window page load state completed
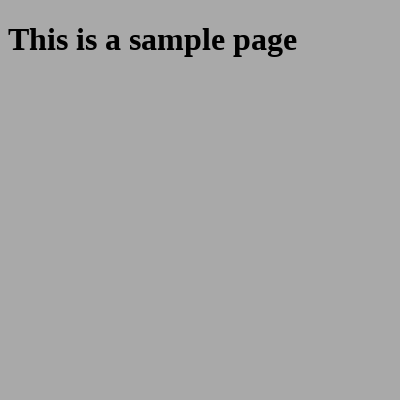

Verified new window body element is present
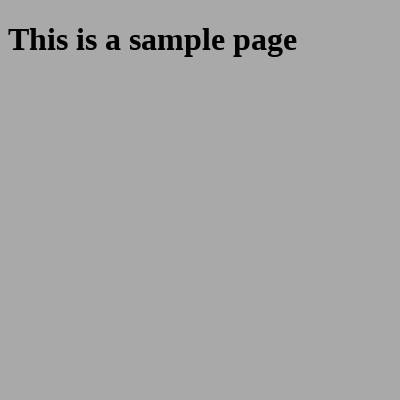

Closed new window and returned to parent window
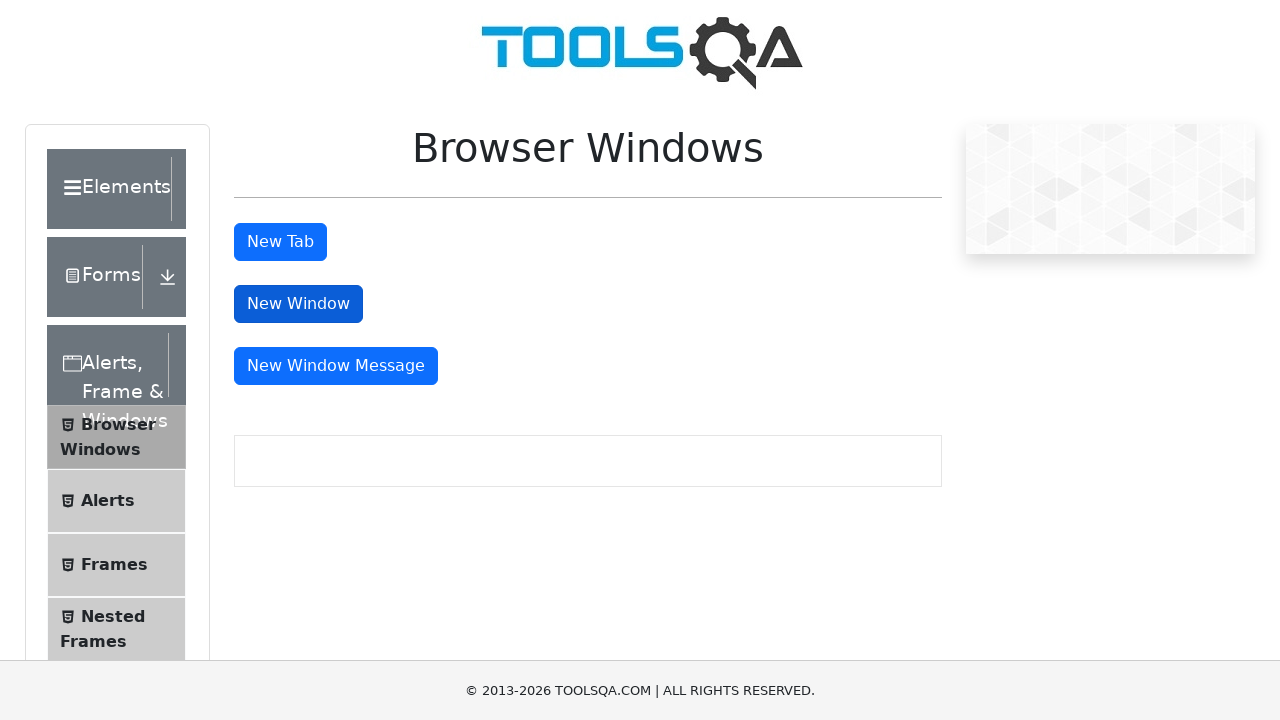

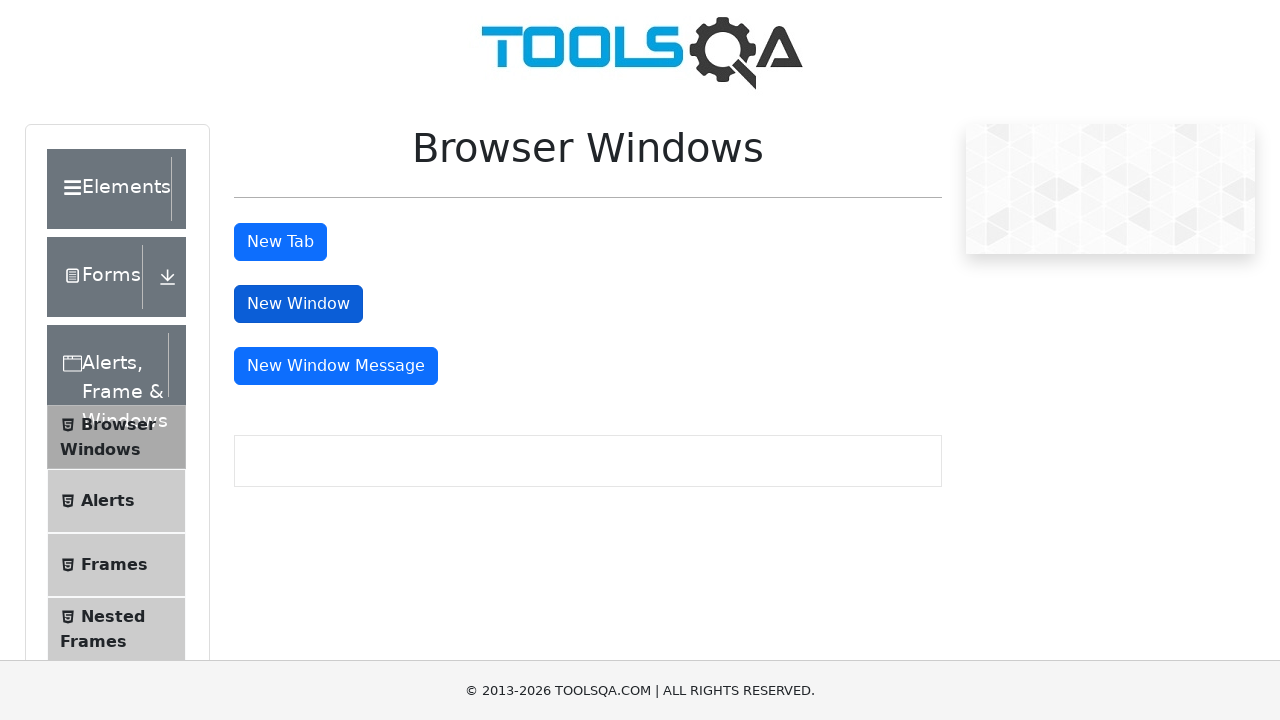